Tests checkbox functionality by verifying initial states and toggling checkboxes to confirm selection/deselection behavior

Starting URL: https://practice.cydeo.com/checkboxes

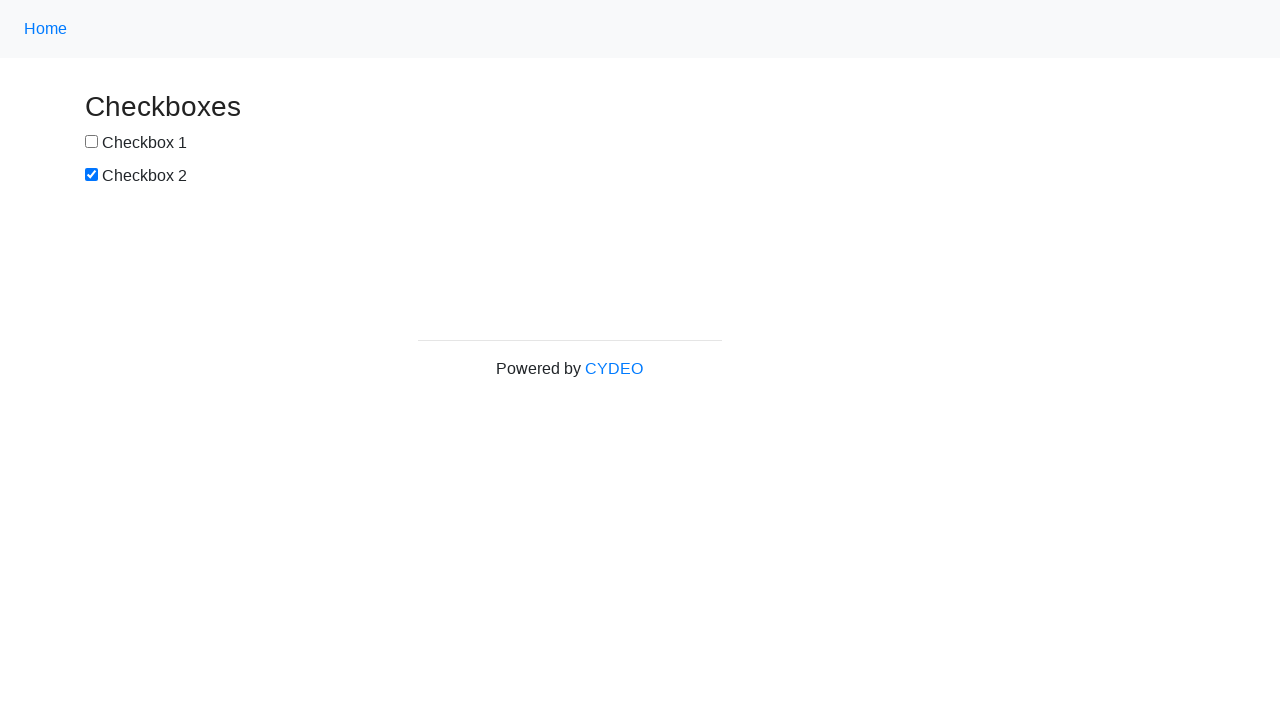

Located checkbox 1 element
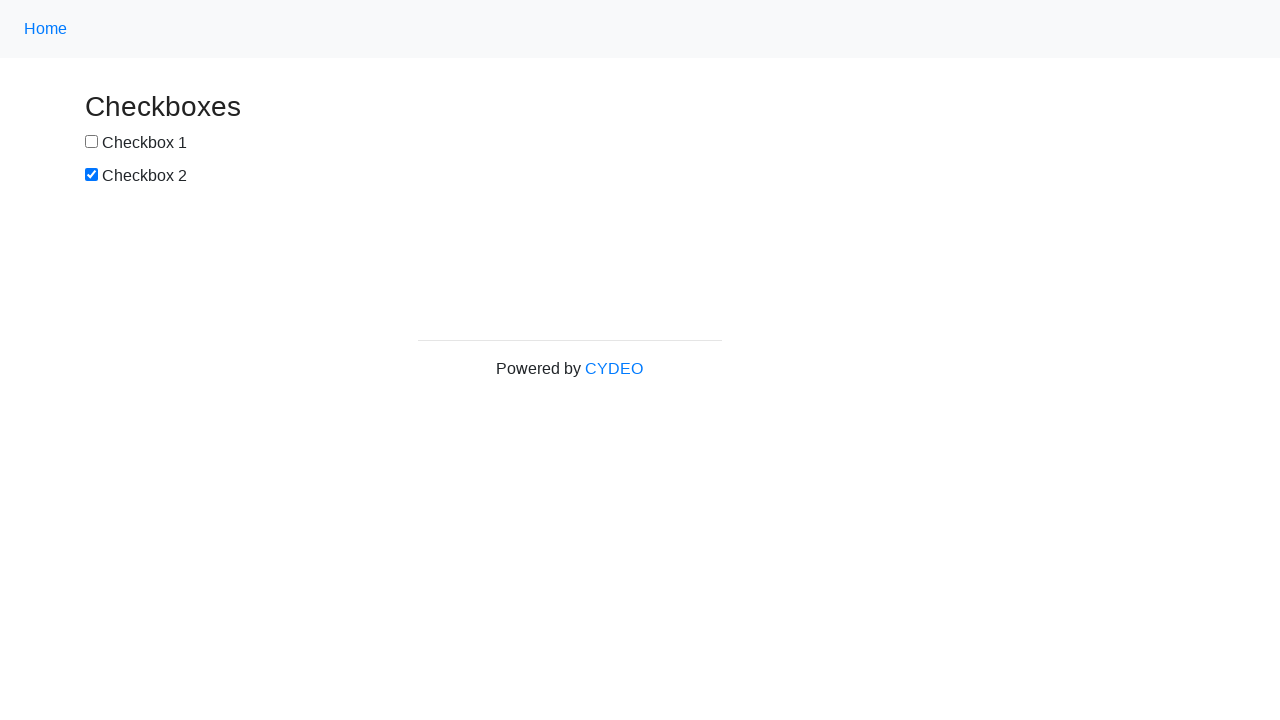

Located checkbox 2 element
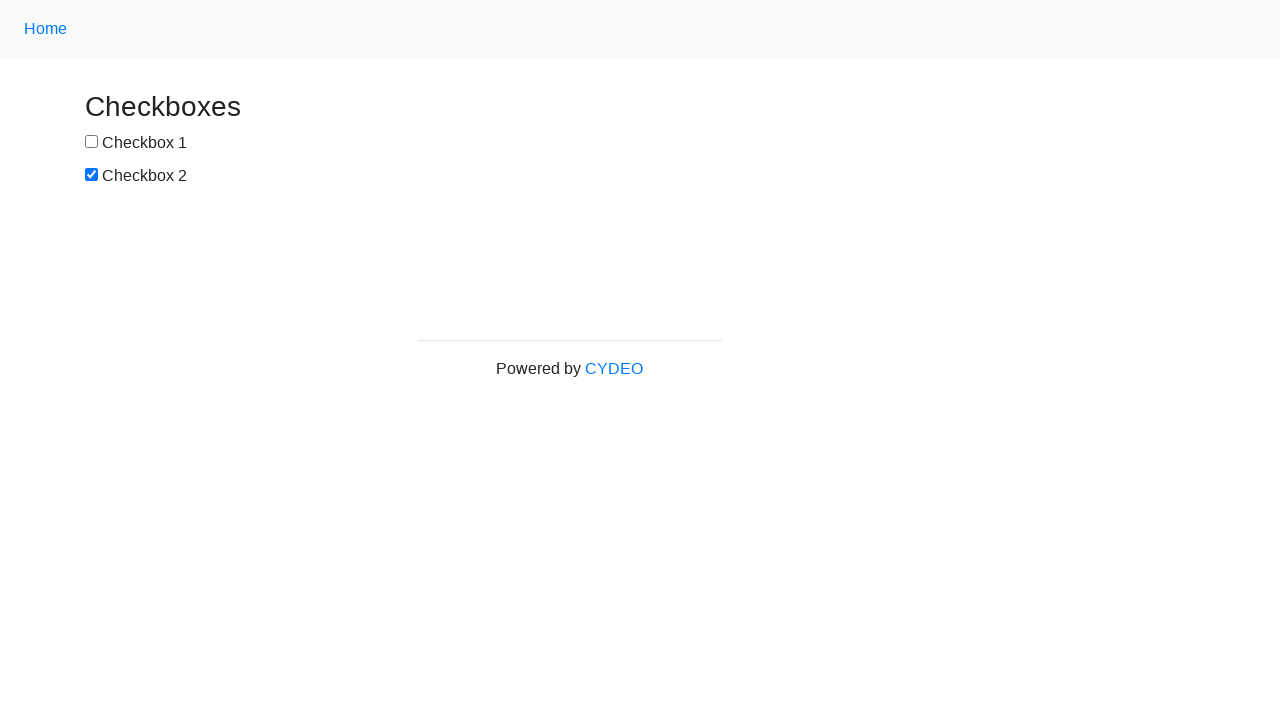

Verified checkbox 1 is unchecked initially
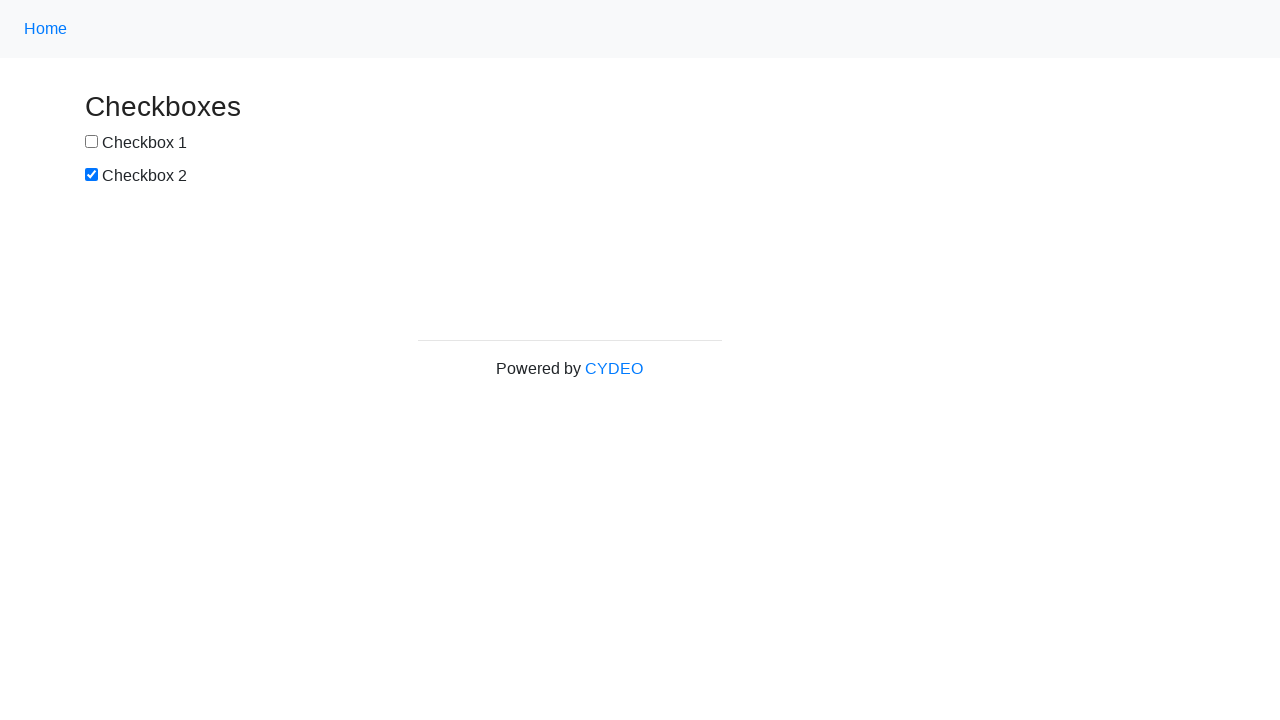

Verified checkbox 2 is checked initially
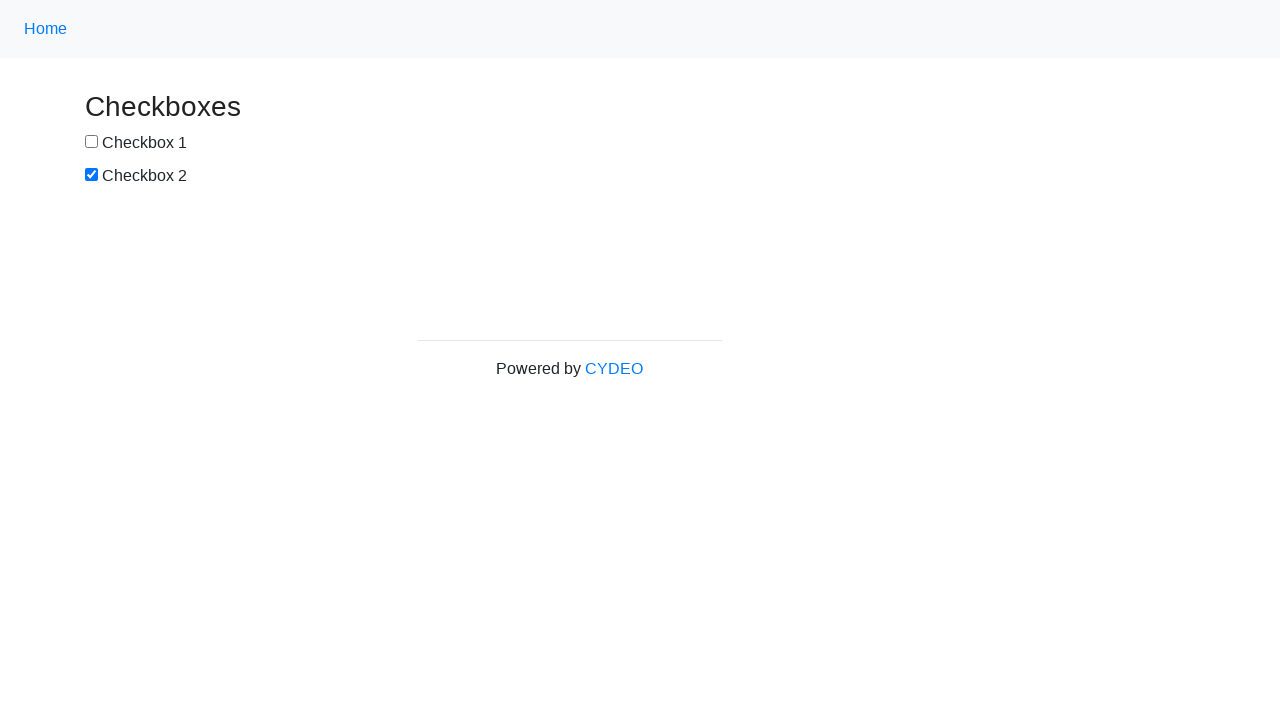

Clicked checkbox 1 to select it at (92, 142) on xpath=//input[@name='checkbox1']
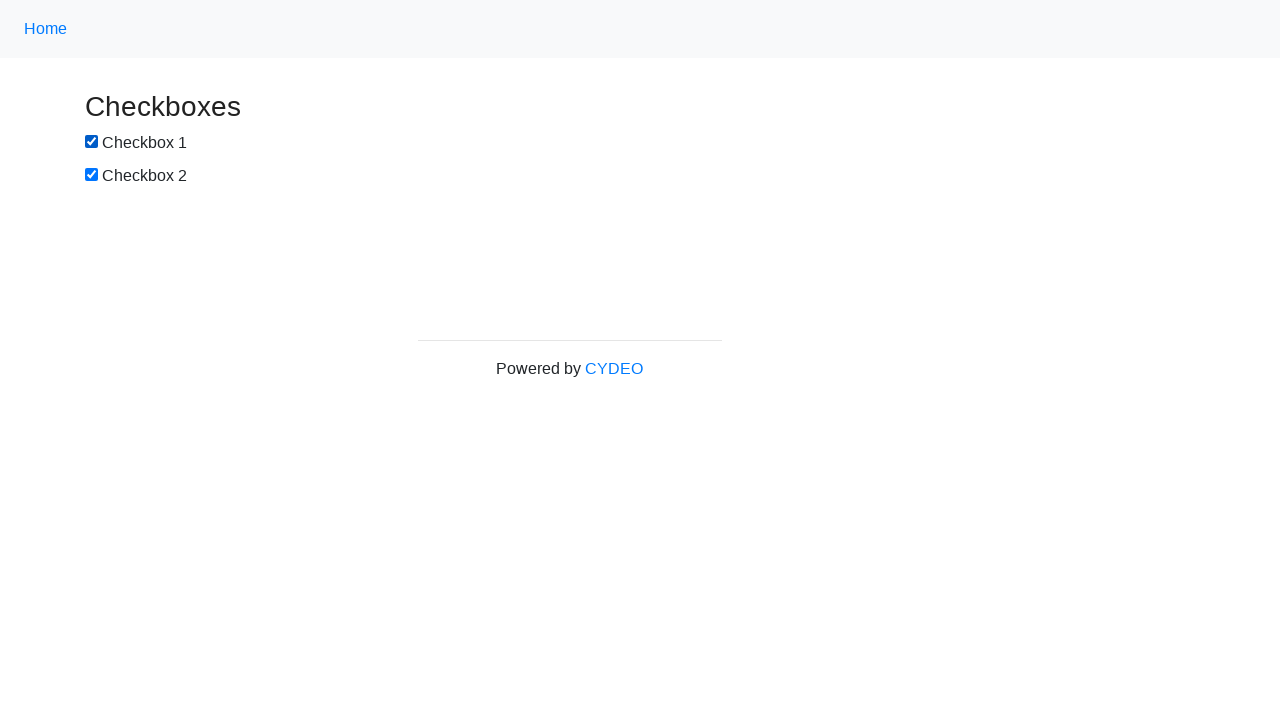

Clicked checkbox 2 to deselect it at (92, 175) on xpath=//input[@name='checkbox2']
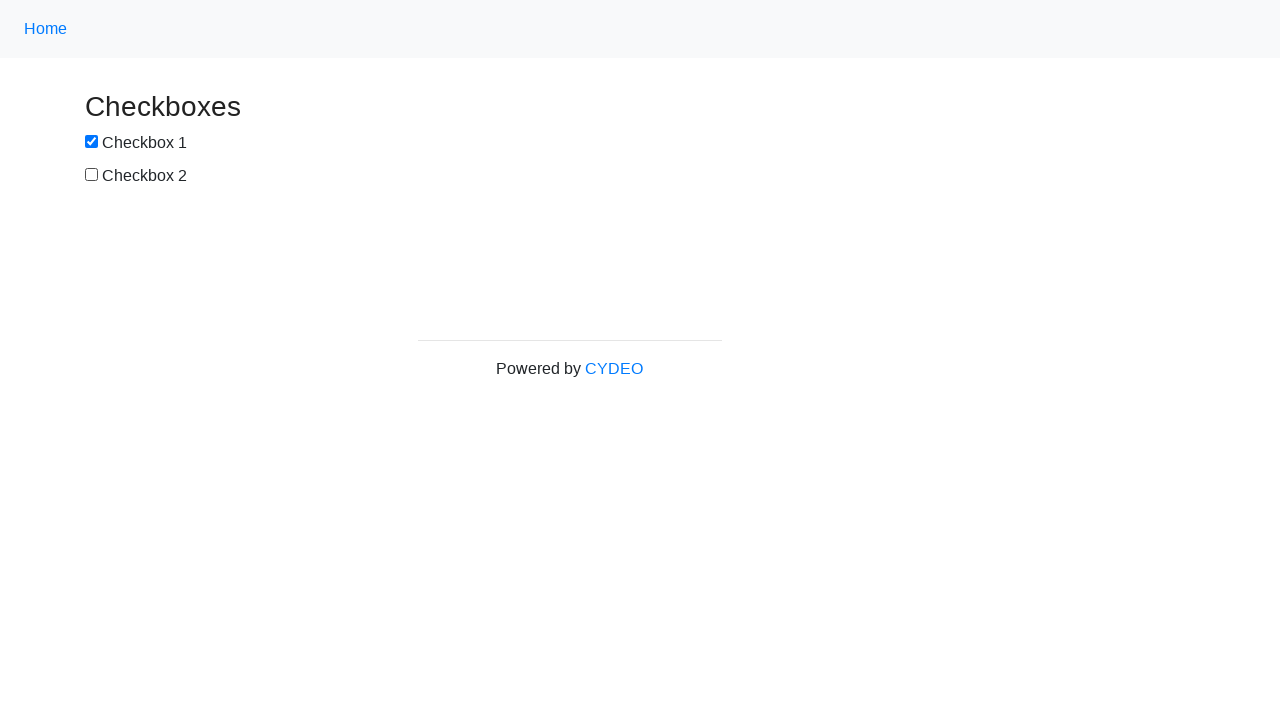

Verified checkbox 1 is checked after clicking
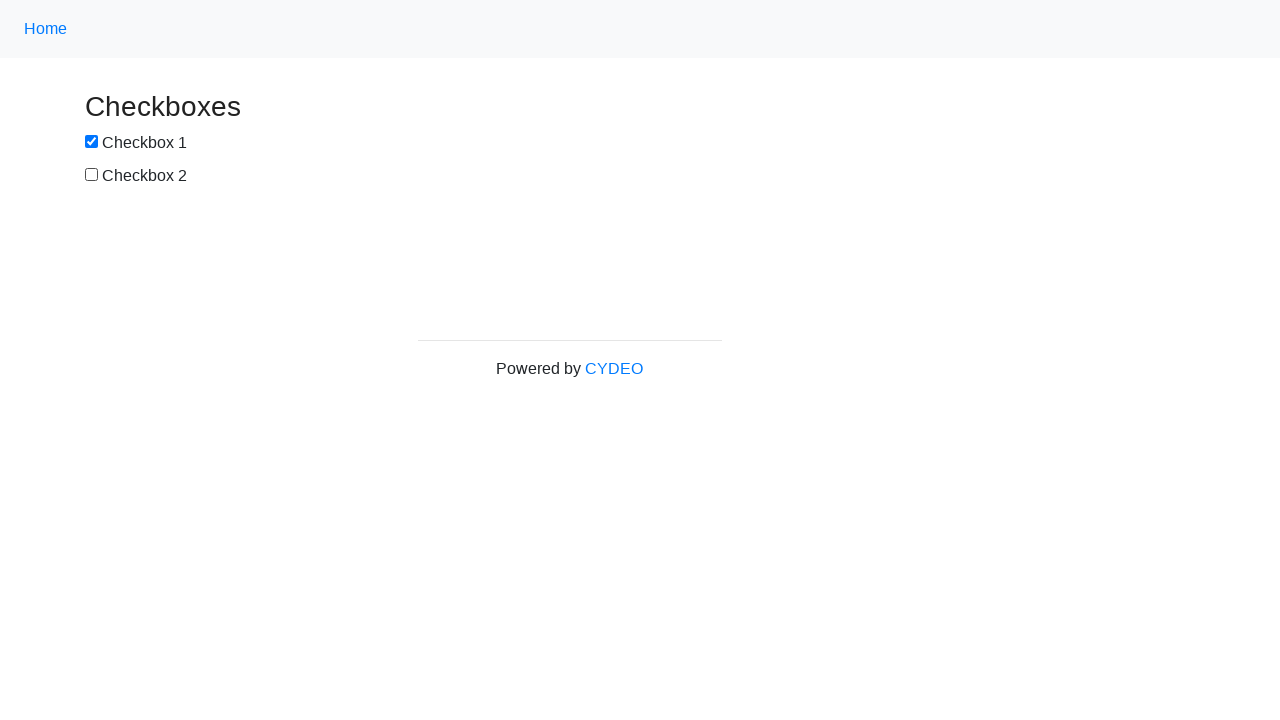

Verified checkbox 2 is unchecked after clicking
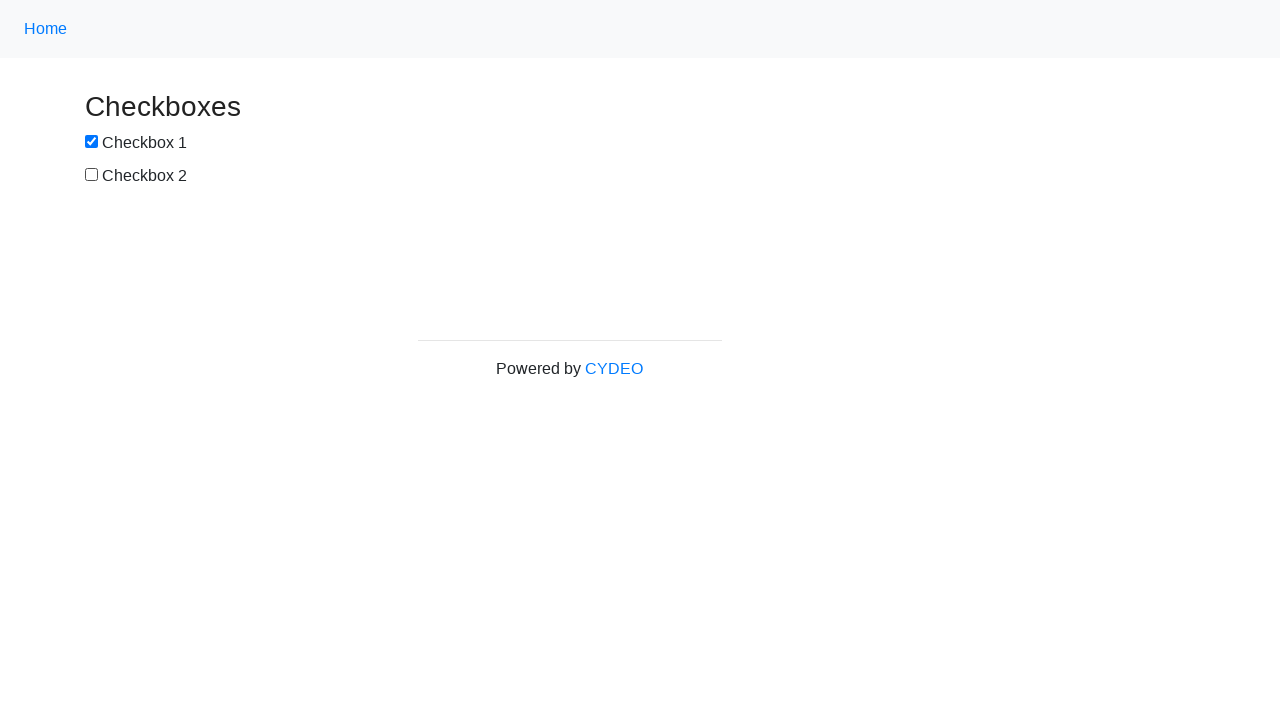

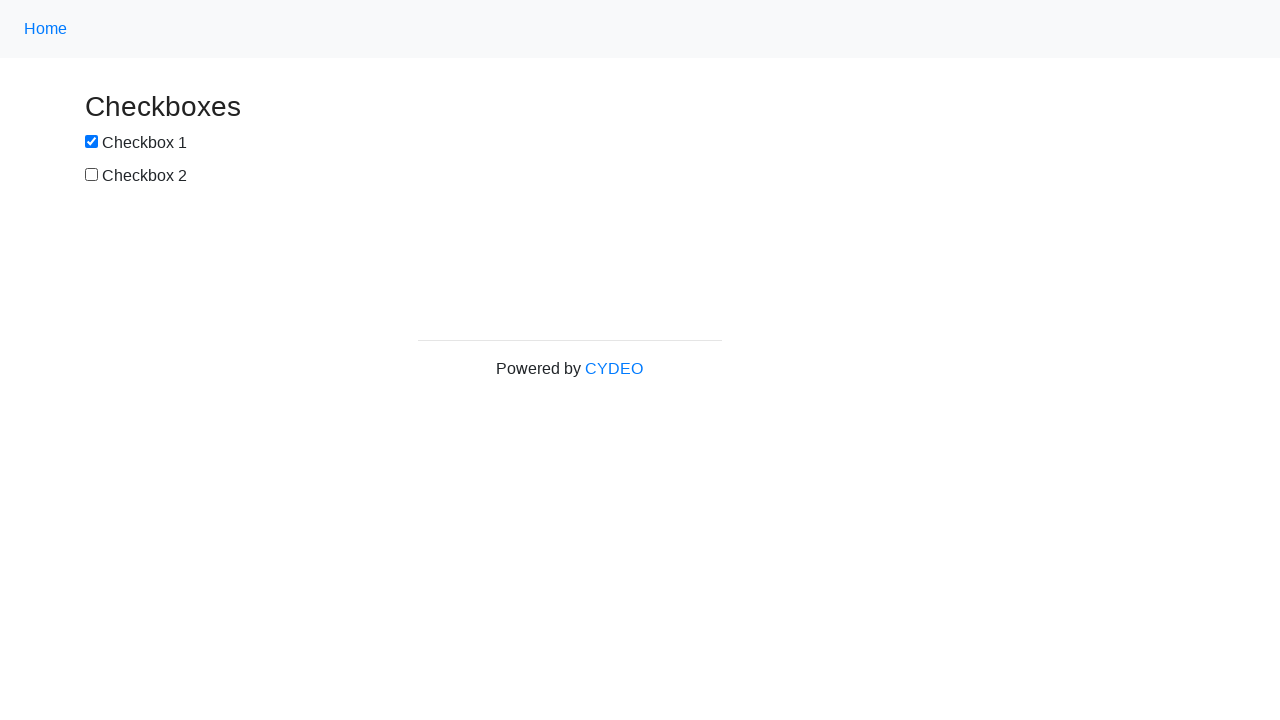